Tests radio button interaction on W3Schools demo page by switching to an iframe and clicking a radio button if it's not already selected

Starting URL: https://www.w3schools.com/tags/tryit.asp?filename=tryhtml5_input_type_radio

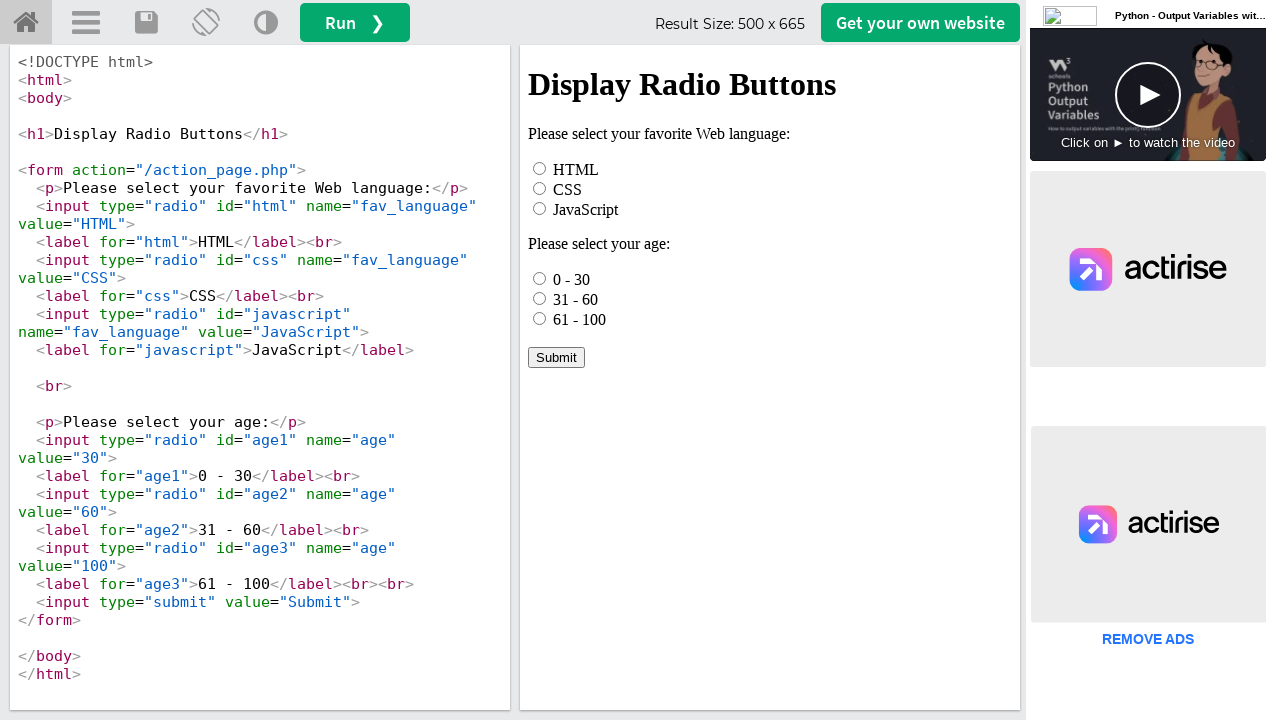

Located iframe with id 'iframeResult' containing demo content
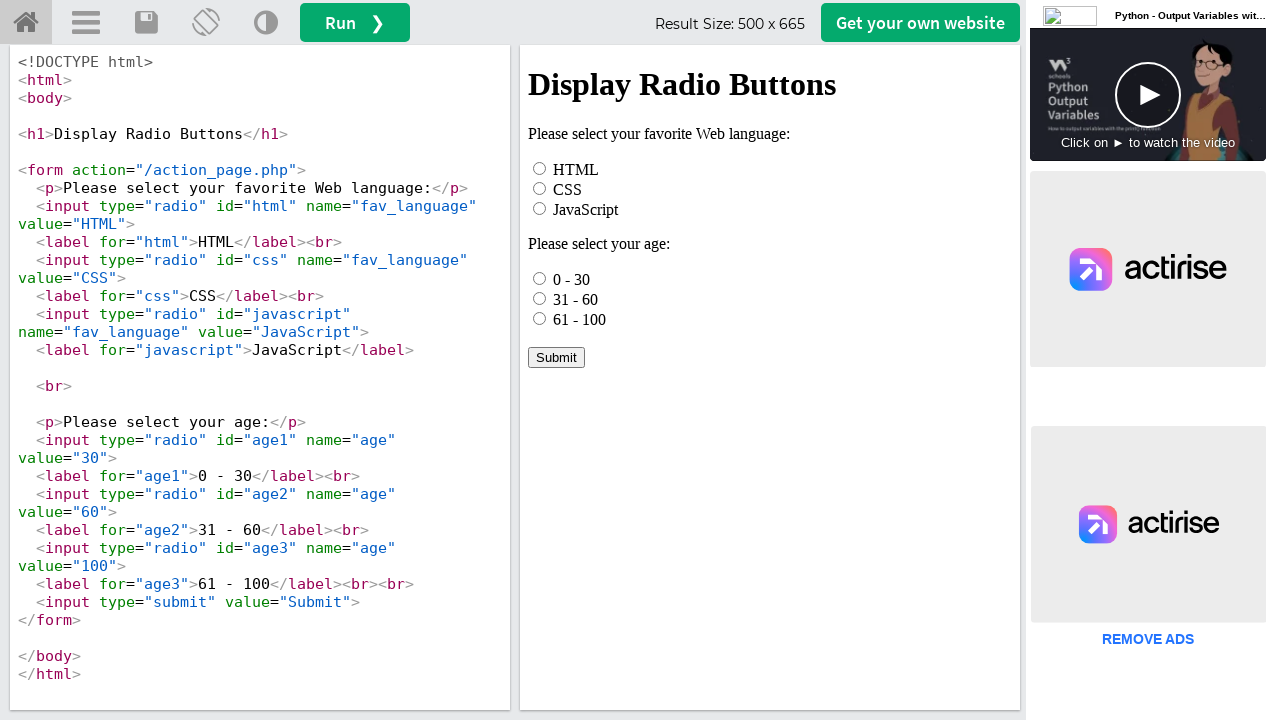

Located radio button element with id 'html' in iframe
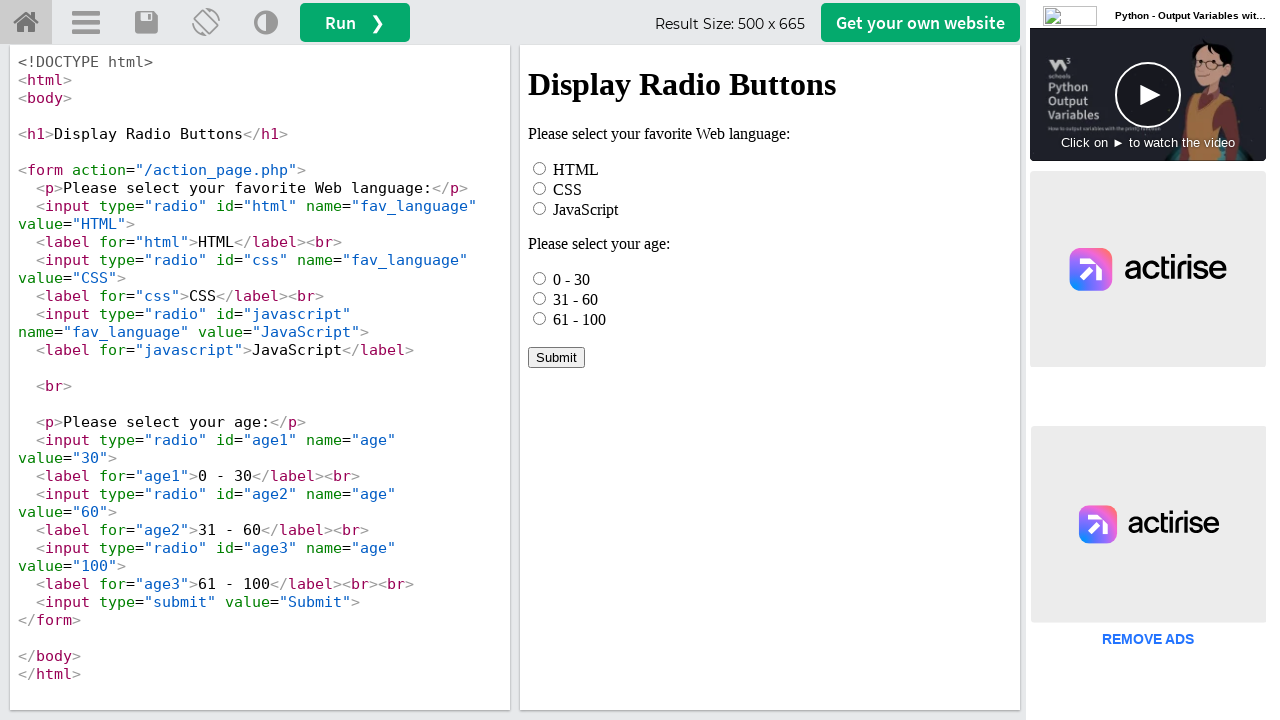

Radio button was not selected, clicked to select it at (540, 168) on #iframeResult >> internal:control=enter-frame >> xpath=//*[@id="html"]
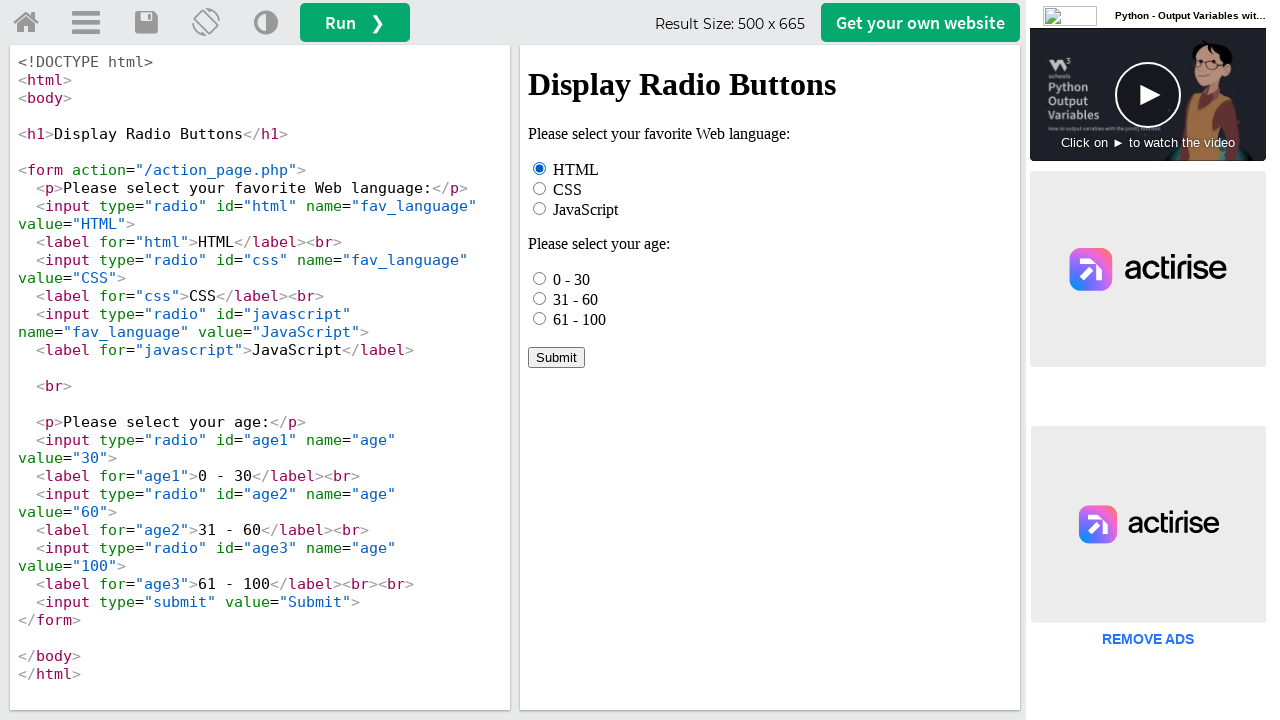

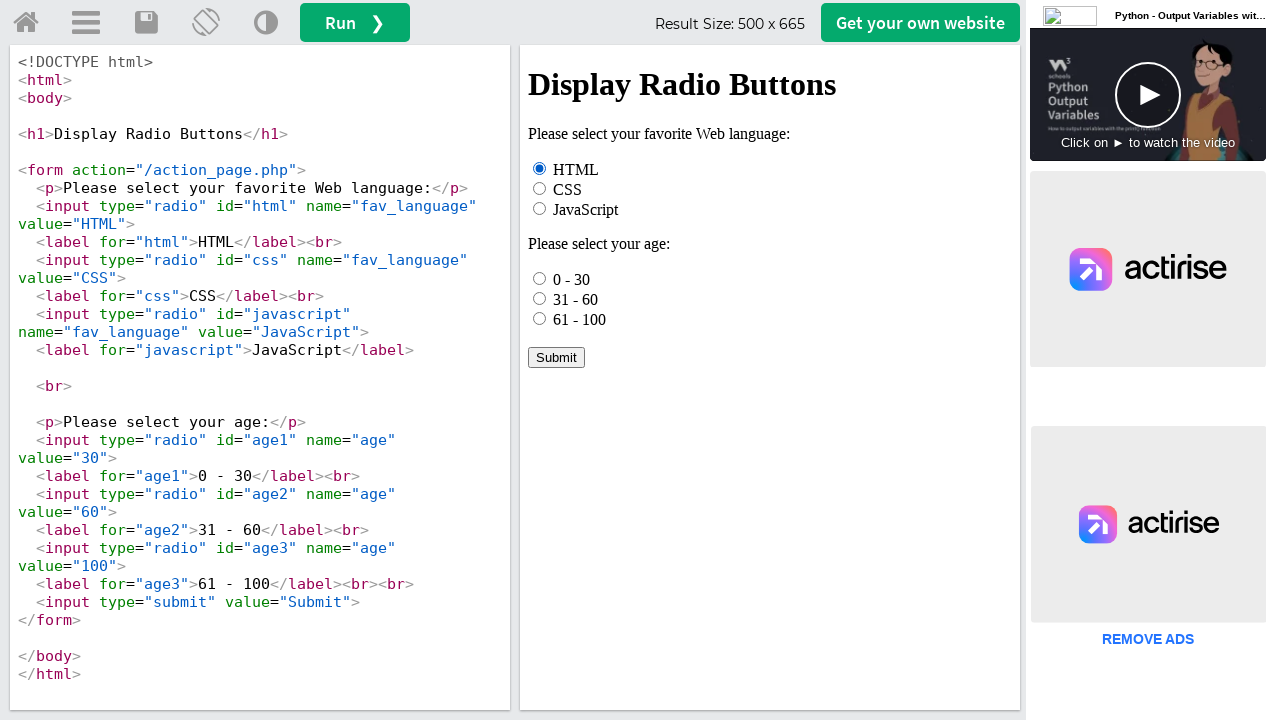